Tests the calculator's addition functionality by entering two numbers and clicking the Go button to verify the result

Starting URL: http://juliemr.github.io/protractor-demo/

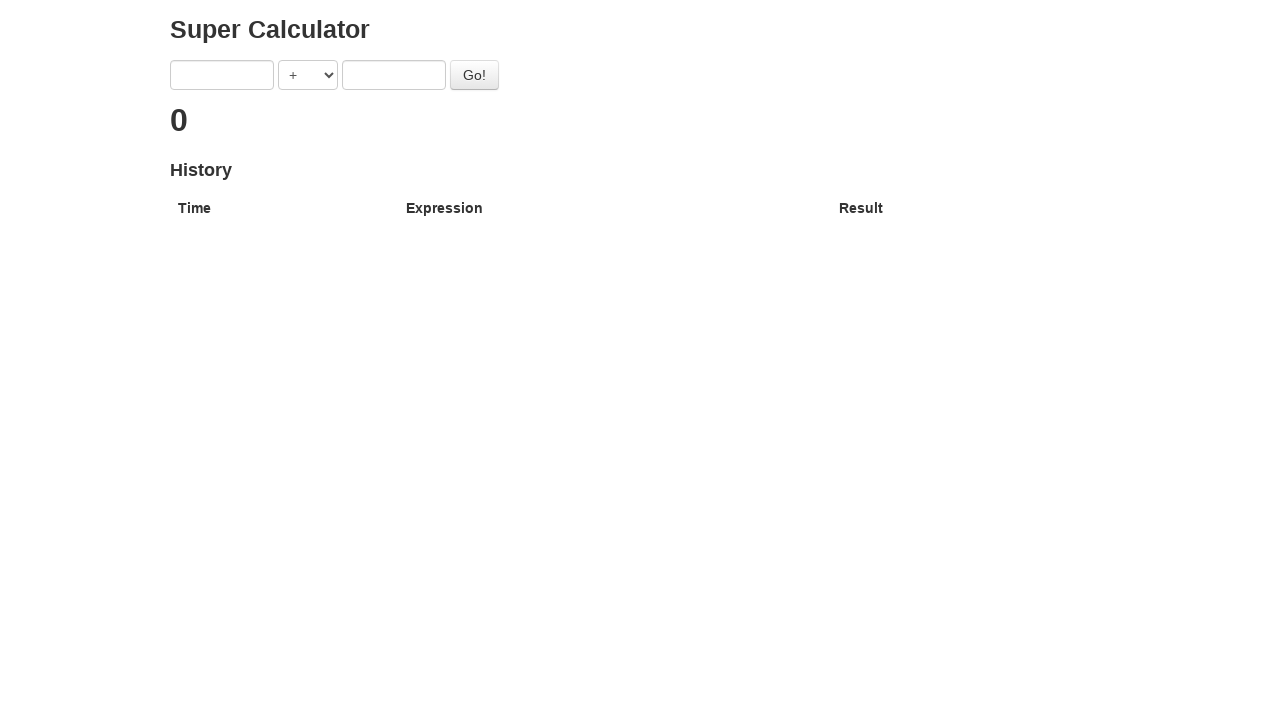

Entered '1' in the first number field on input[ng-model='first']
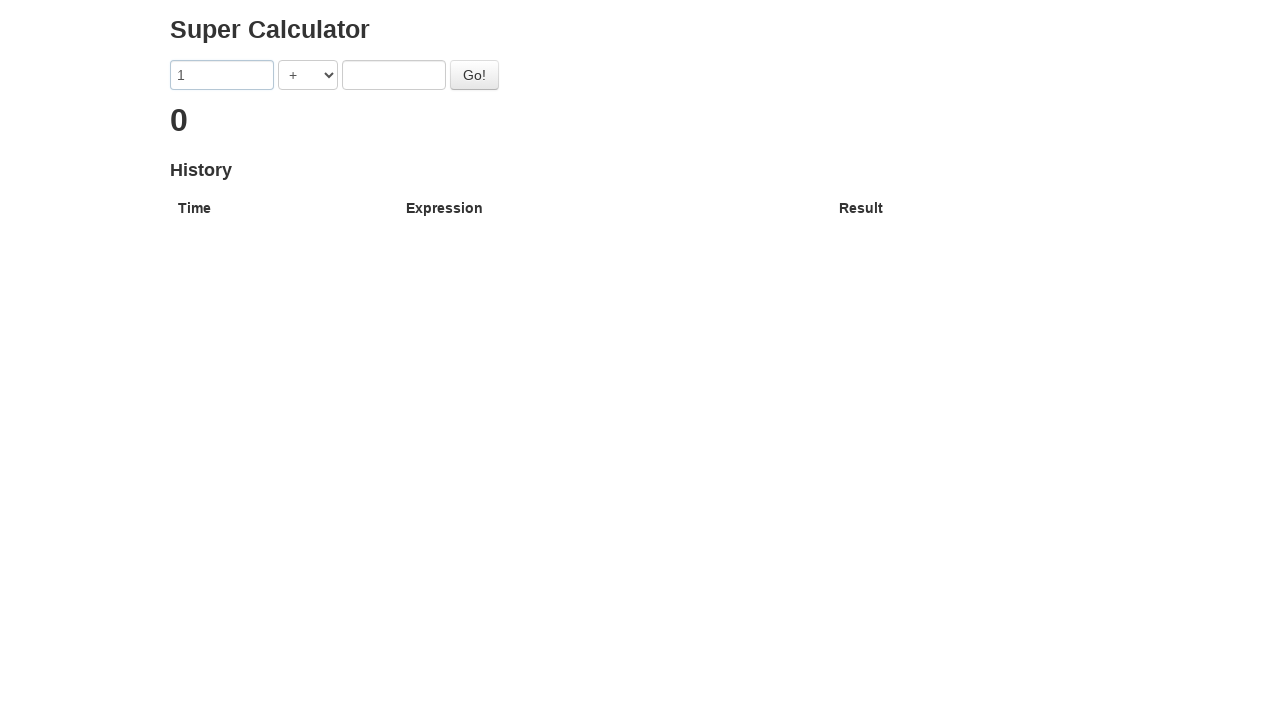

Entered '2' in the second number field on input[ng-model='second']
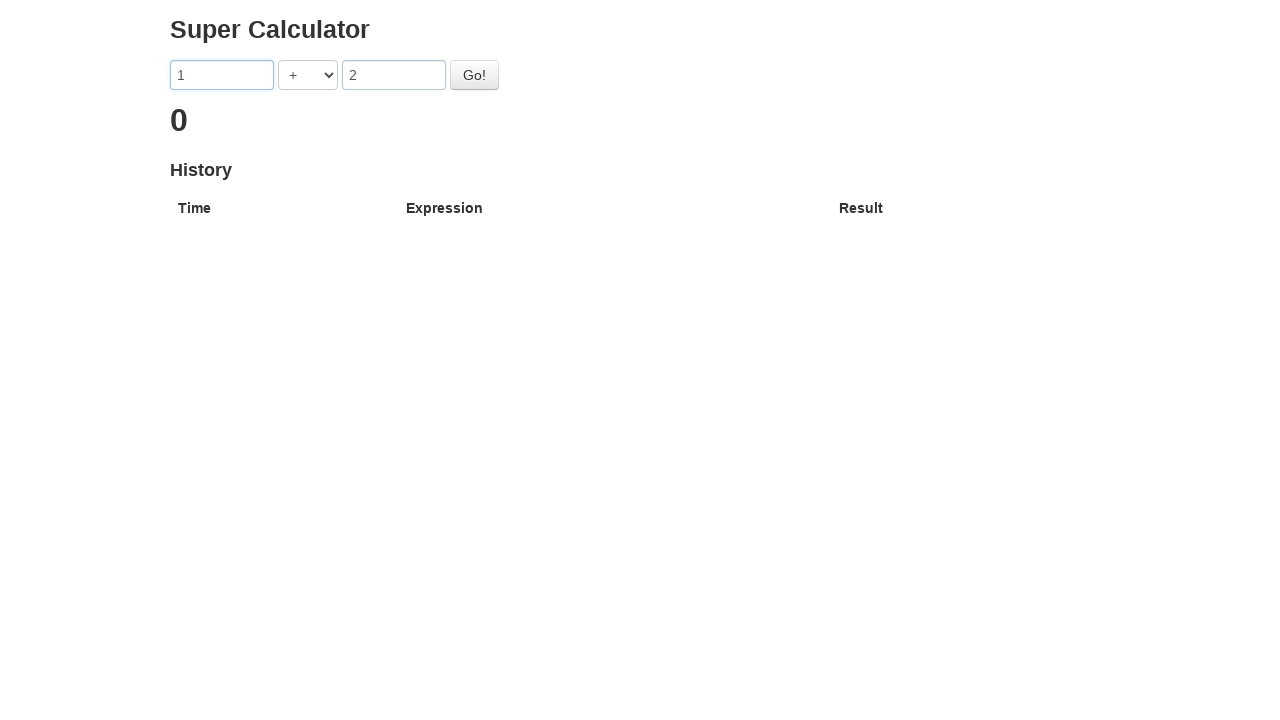

Clicked the Go button to calculate the sum at (474, 75) on #gobutton
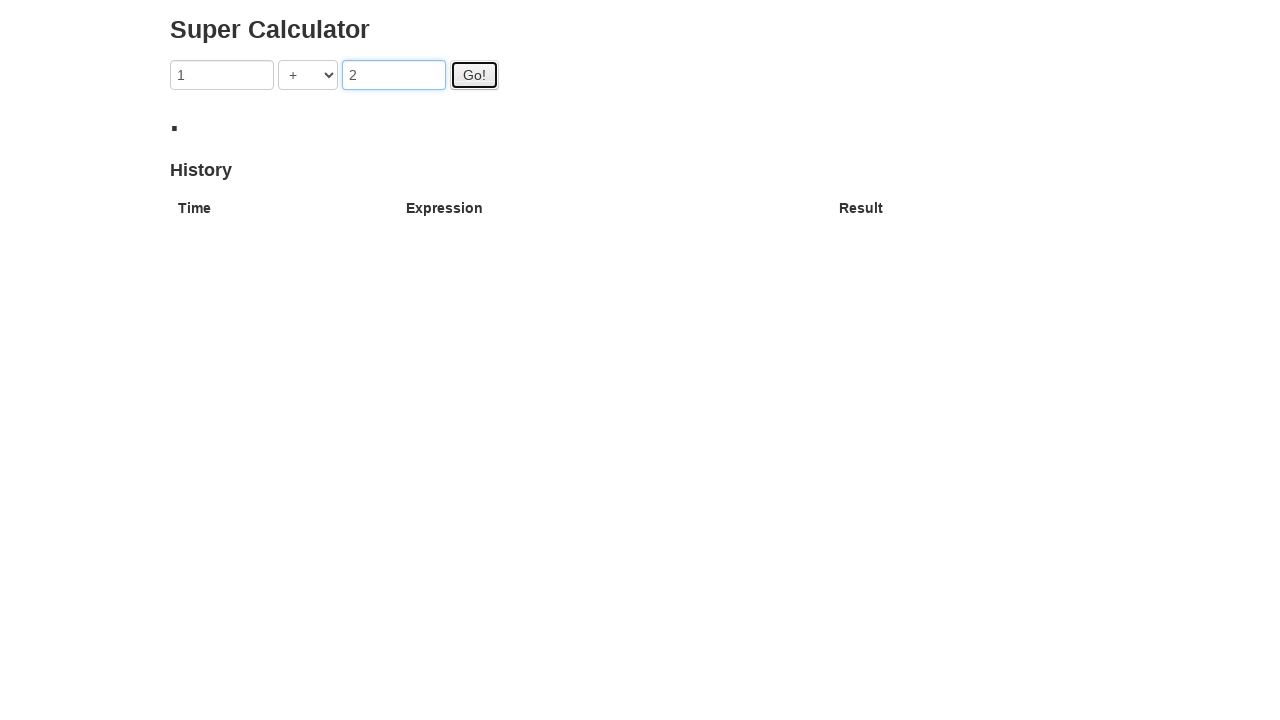

Verified that the result '3' is displayed (1 + 2 = 3)
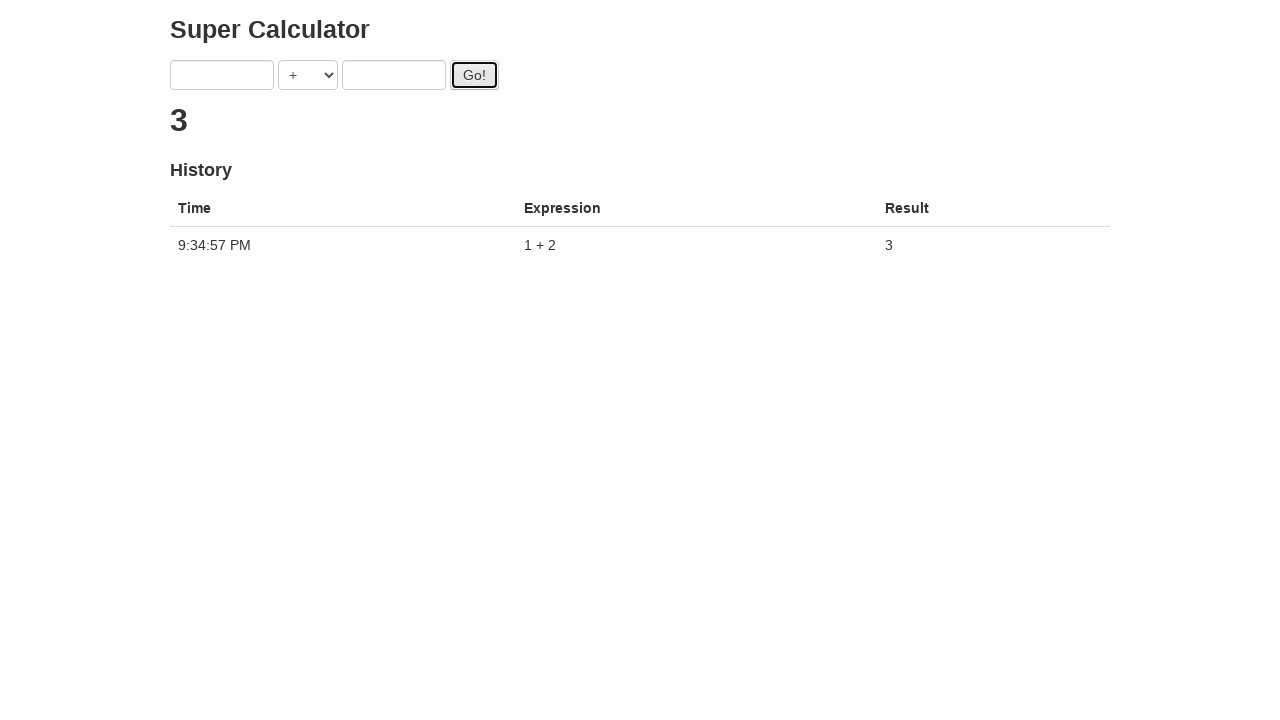

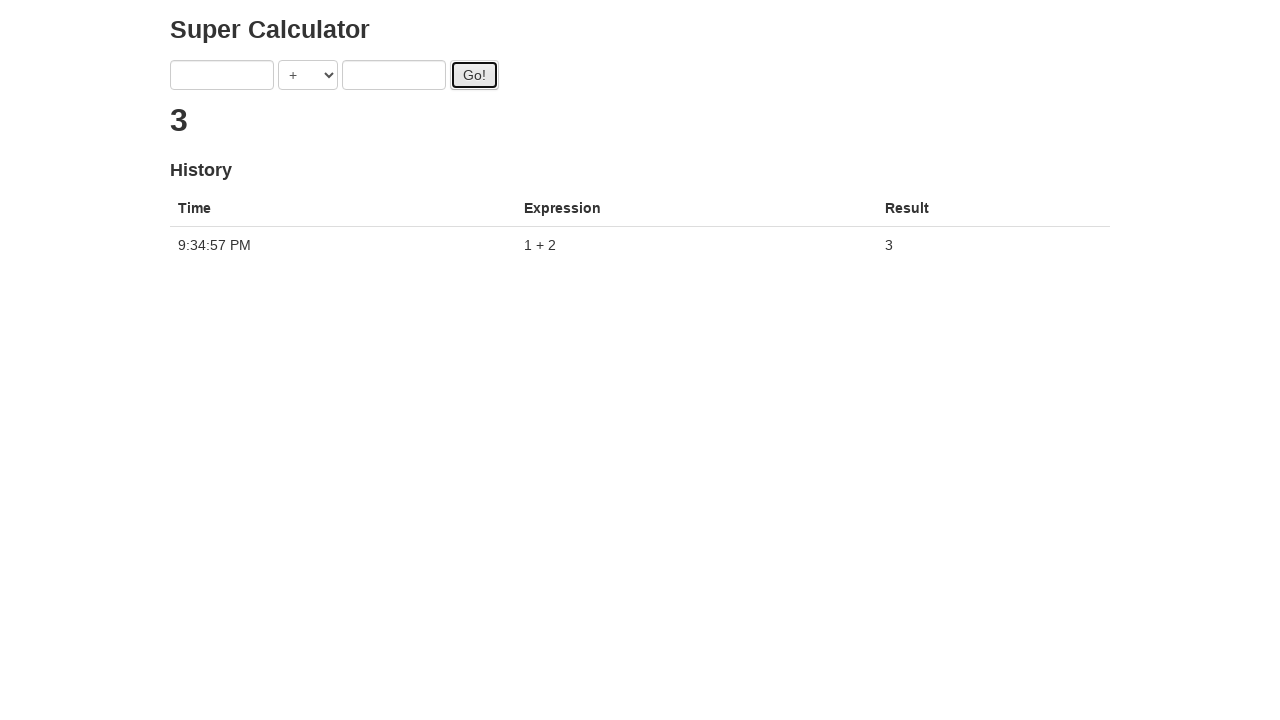